Tests sorting the Due column in descending order by clicking the column header twice and verifying the values are sorted in reverse order.

Starting URL: http://the-internet.herokuapp.com/tables

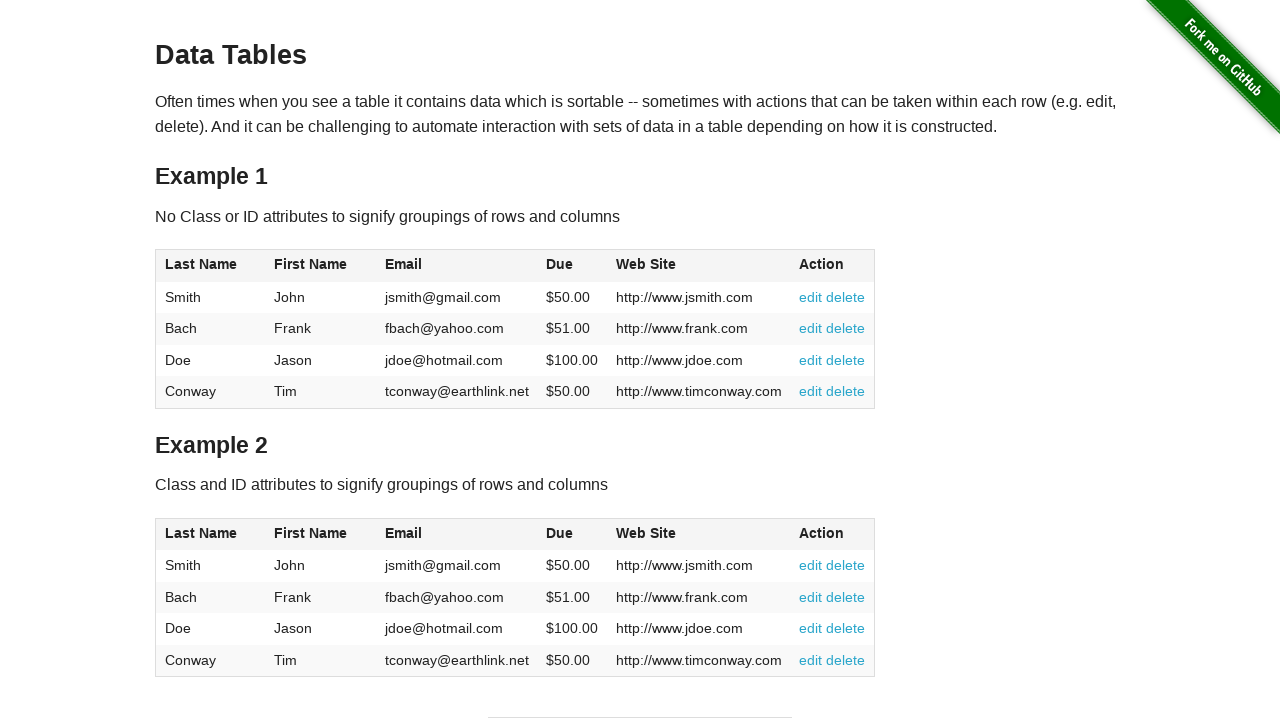

Clicked Due column header first time for ascending sort at (572, 266) on #table1 thead tr th:nth-child(4)
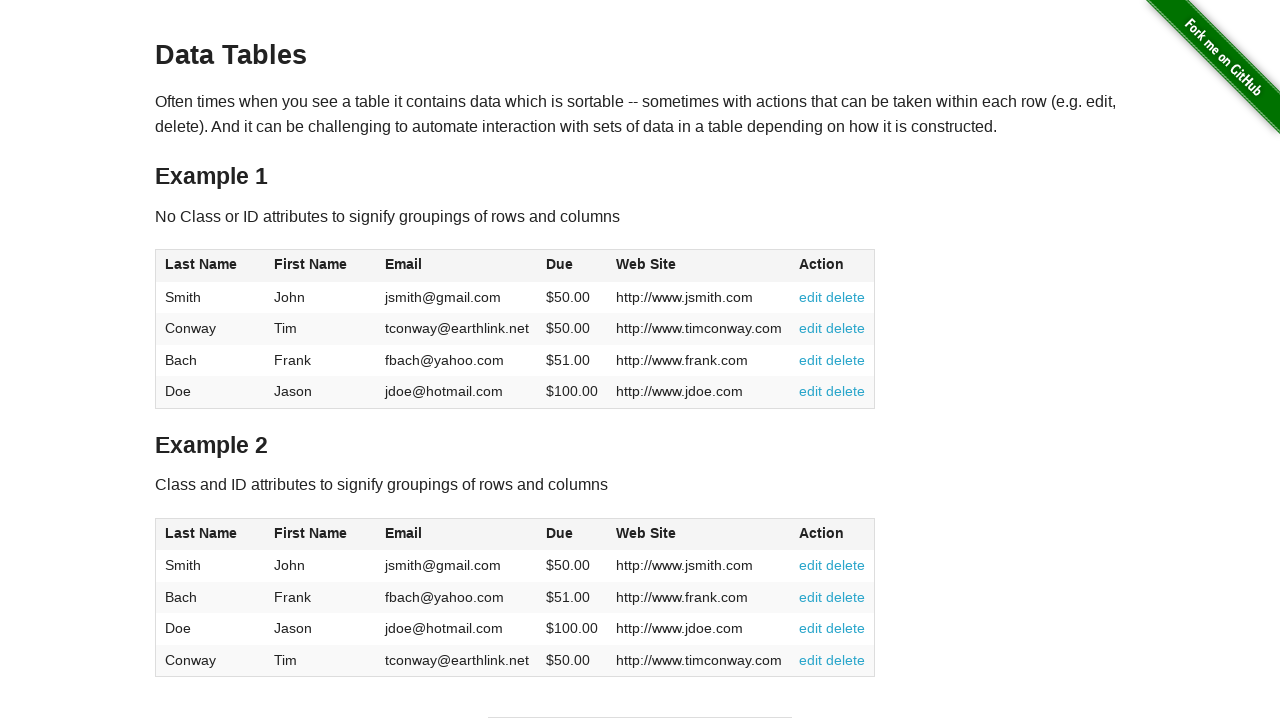

Clicked Due column header second time for descending sort at (572, 266) on #table1 thead tr th:nth-child(4)
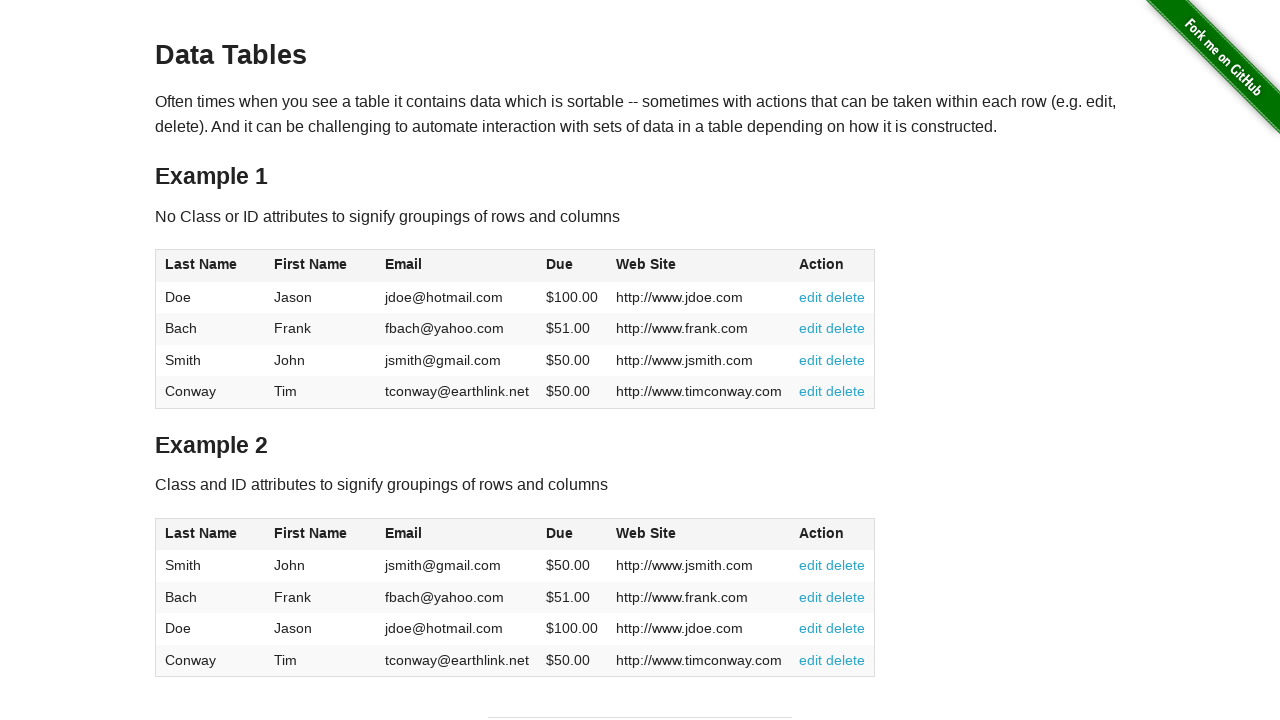

Table updated with descending sorted Due column values
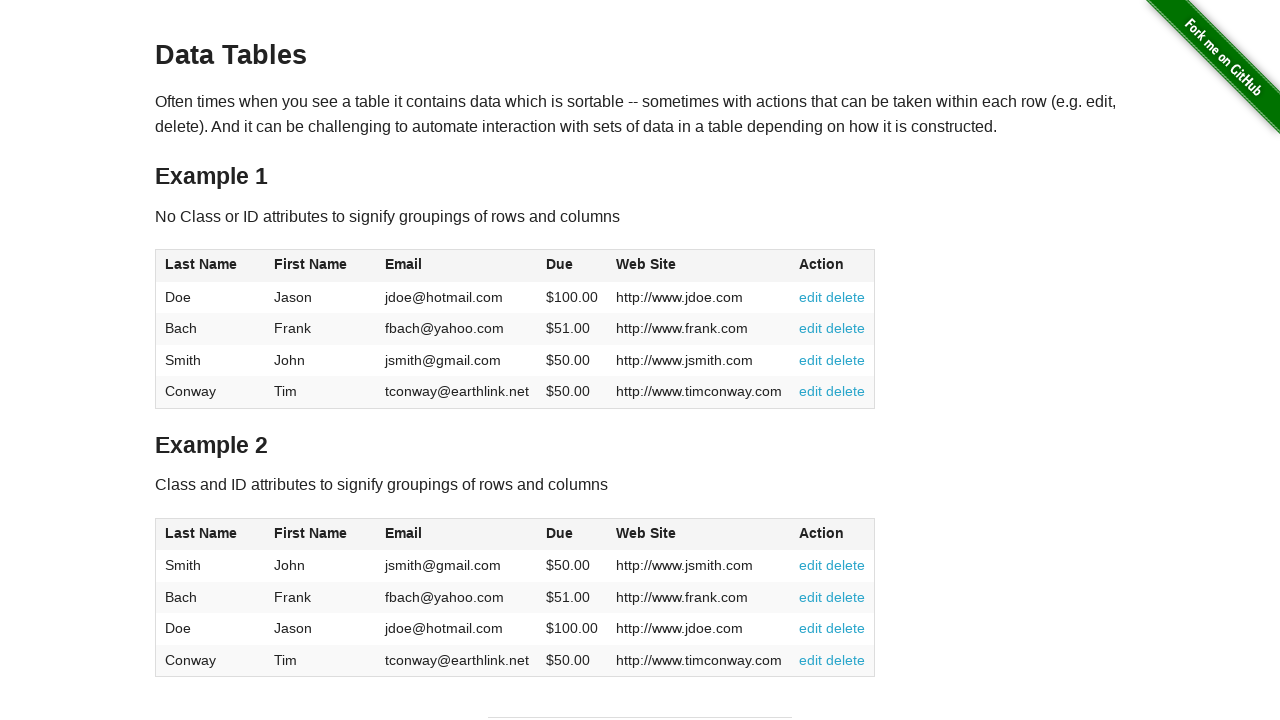

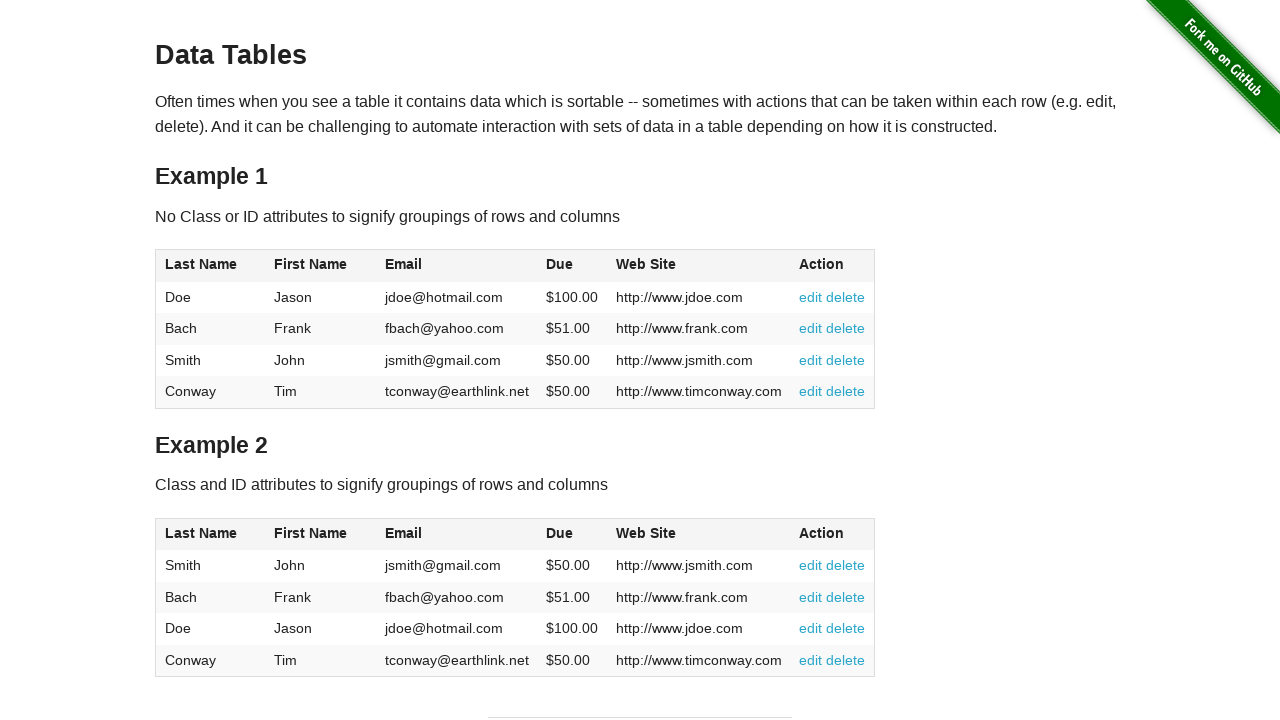